Navigates to Nova Poshta website, clicks on "About Company" dropdown menu, then clicks on "Business School" link

Starting URL: https://novaposhta.ua/

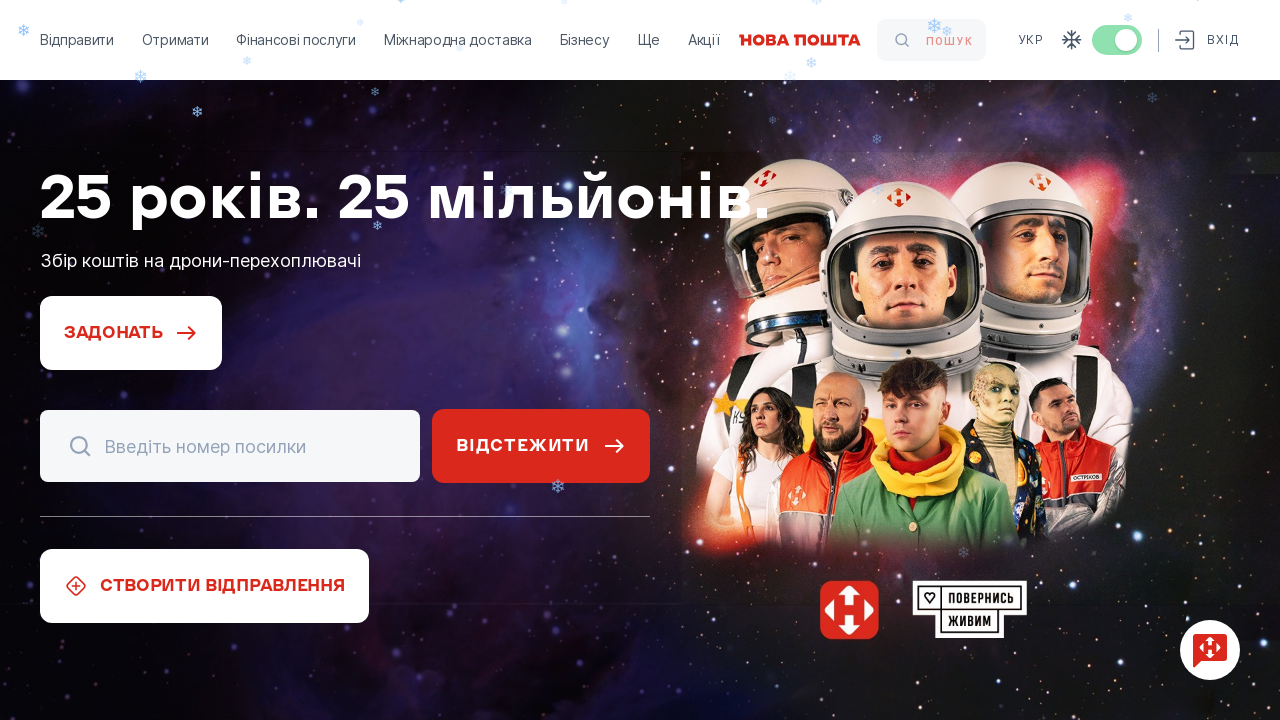

Navigated to Nova Poshta website
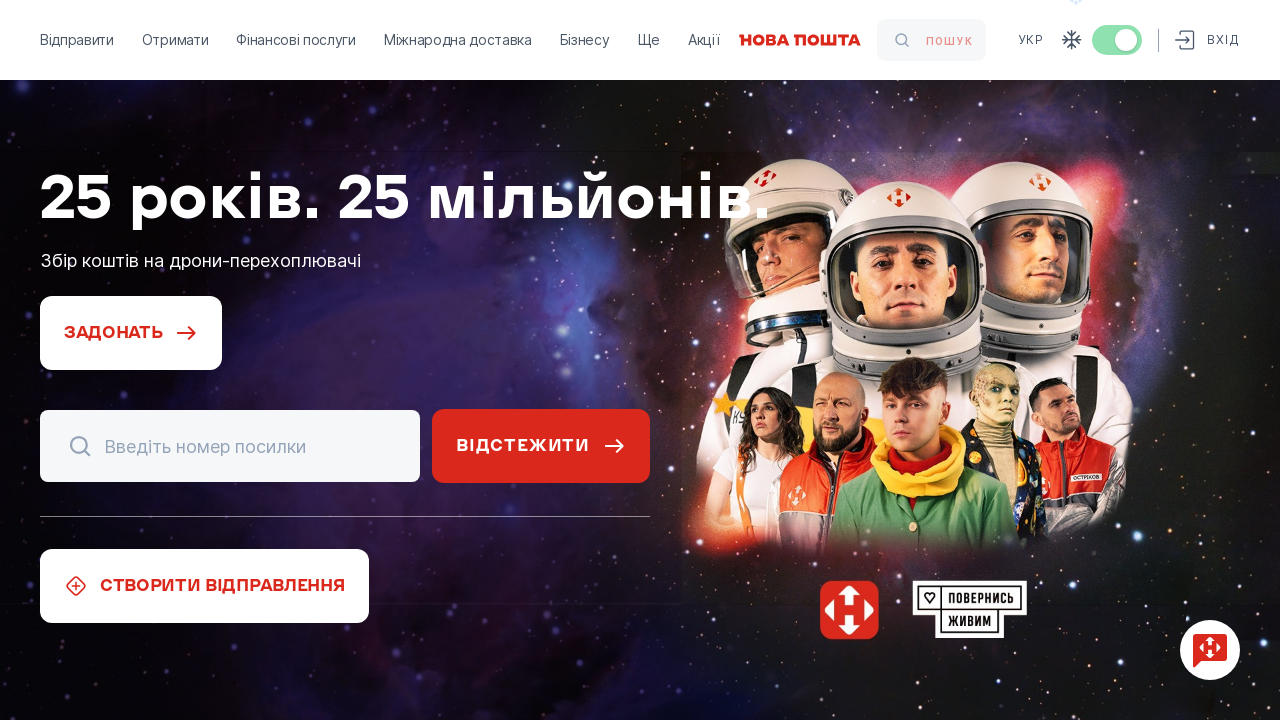

Clicked on 'About Company' dropdown menu at (904, 360) on xpath=//a[contains(text(),'Про компанію')]
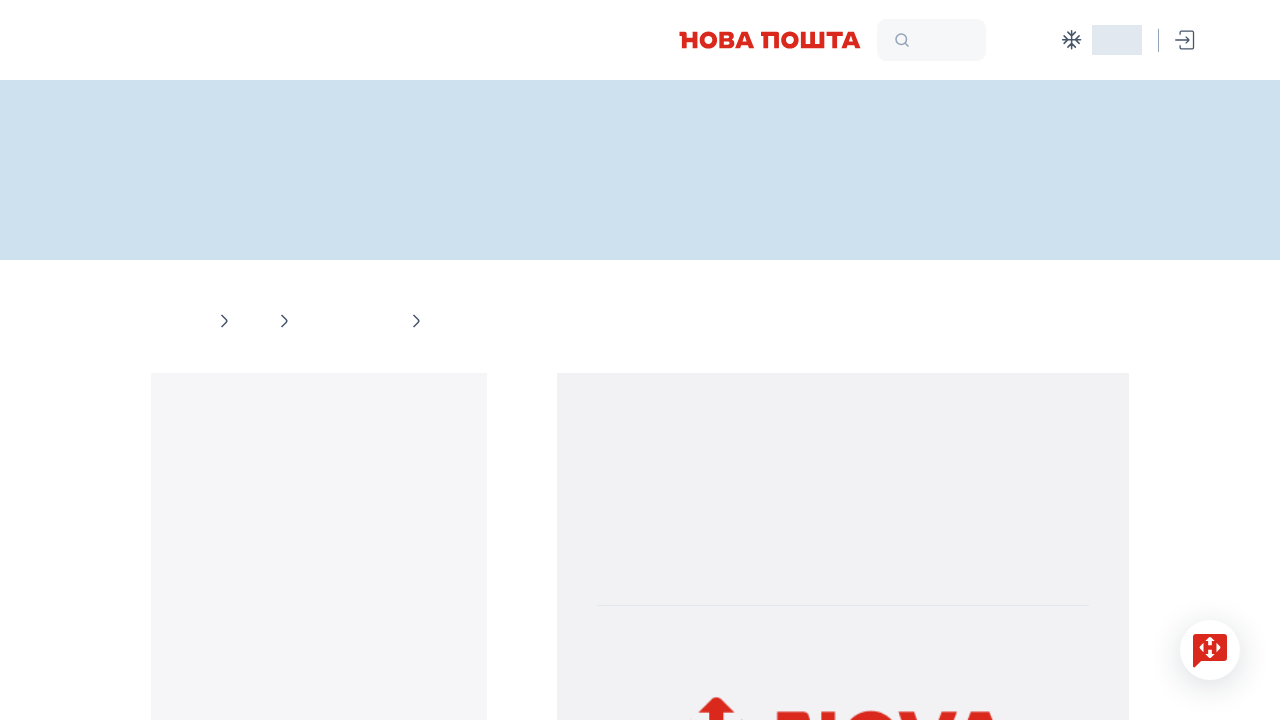

Clicked on 'Business School' link at (569, 360) on xpath=//a[contains(text(),'Школа бізнесу')]
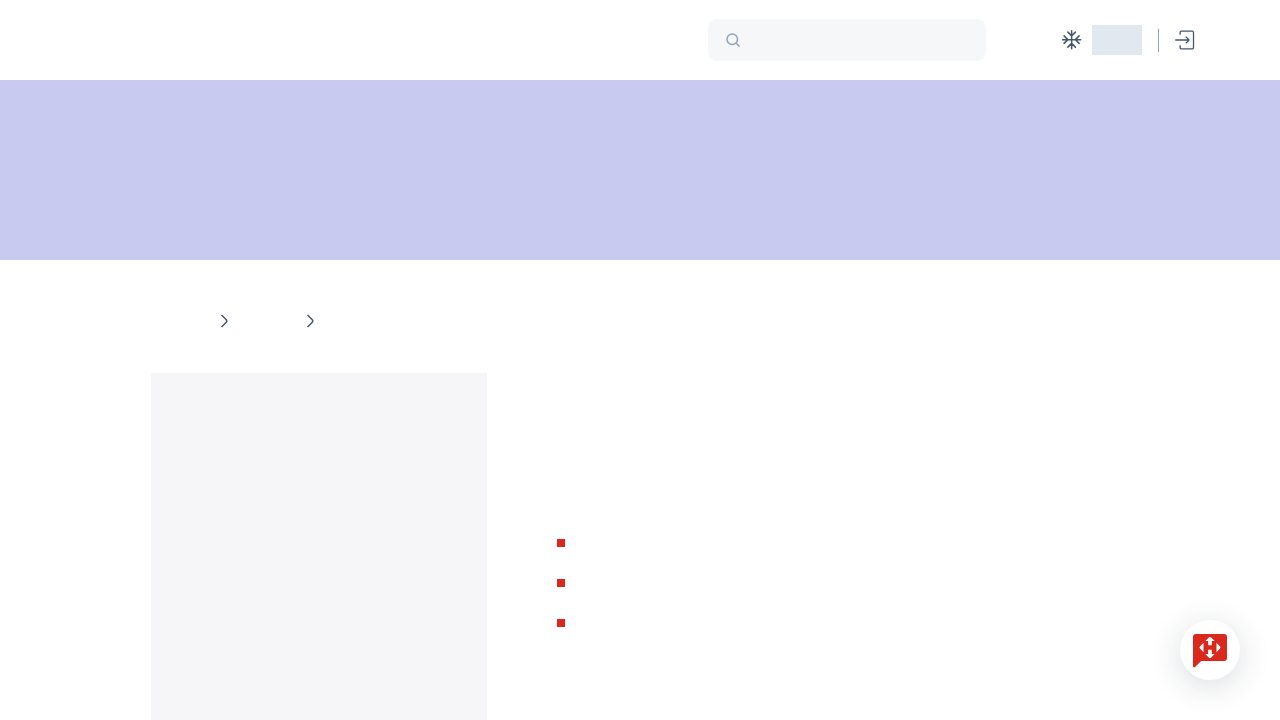

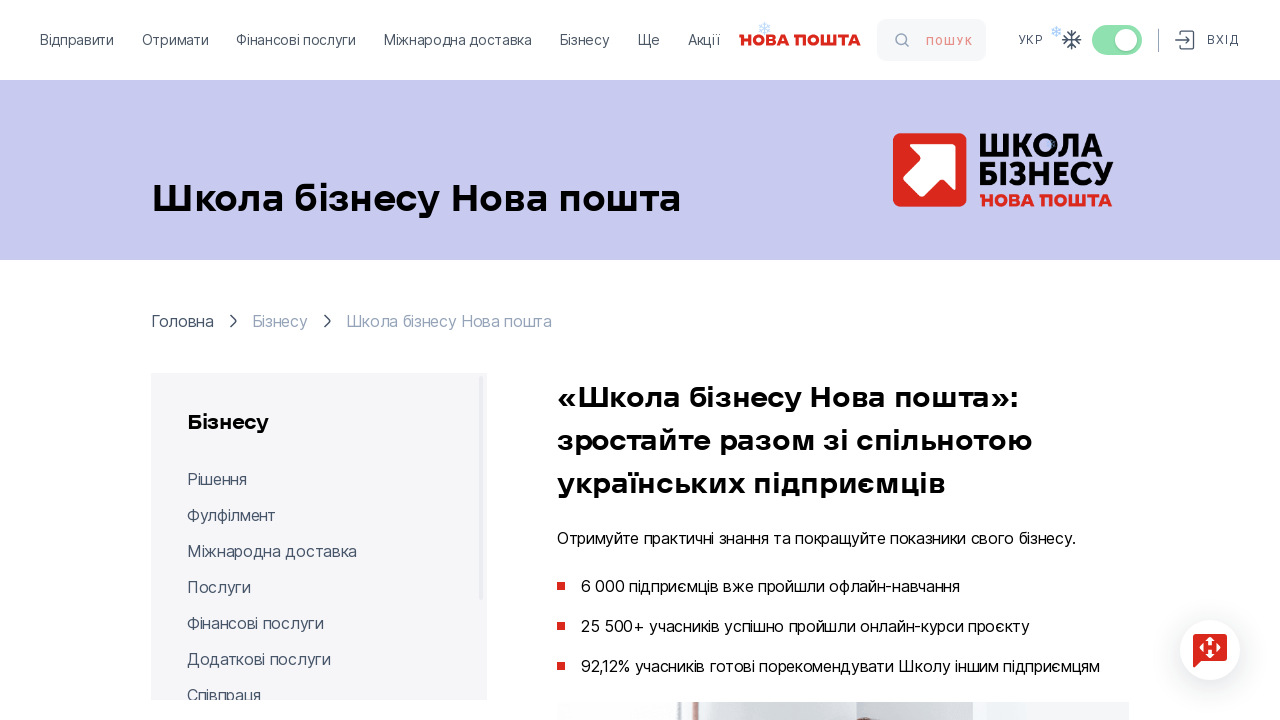